Tests product search functionality by searching for "phone" and verifying that search results are returned (not zero products found).

Starting URL: https://www.testotomasyonu.com

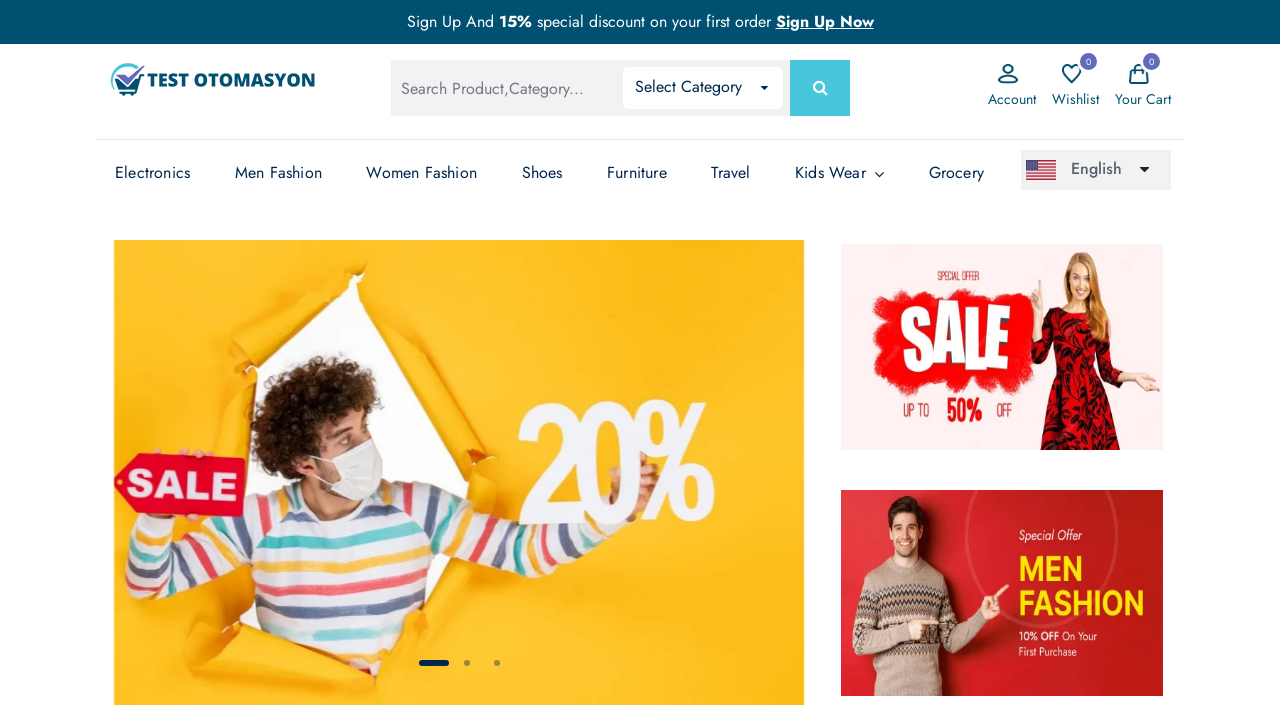

Filled search box with 'phone' on #global-search
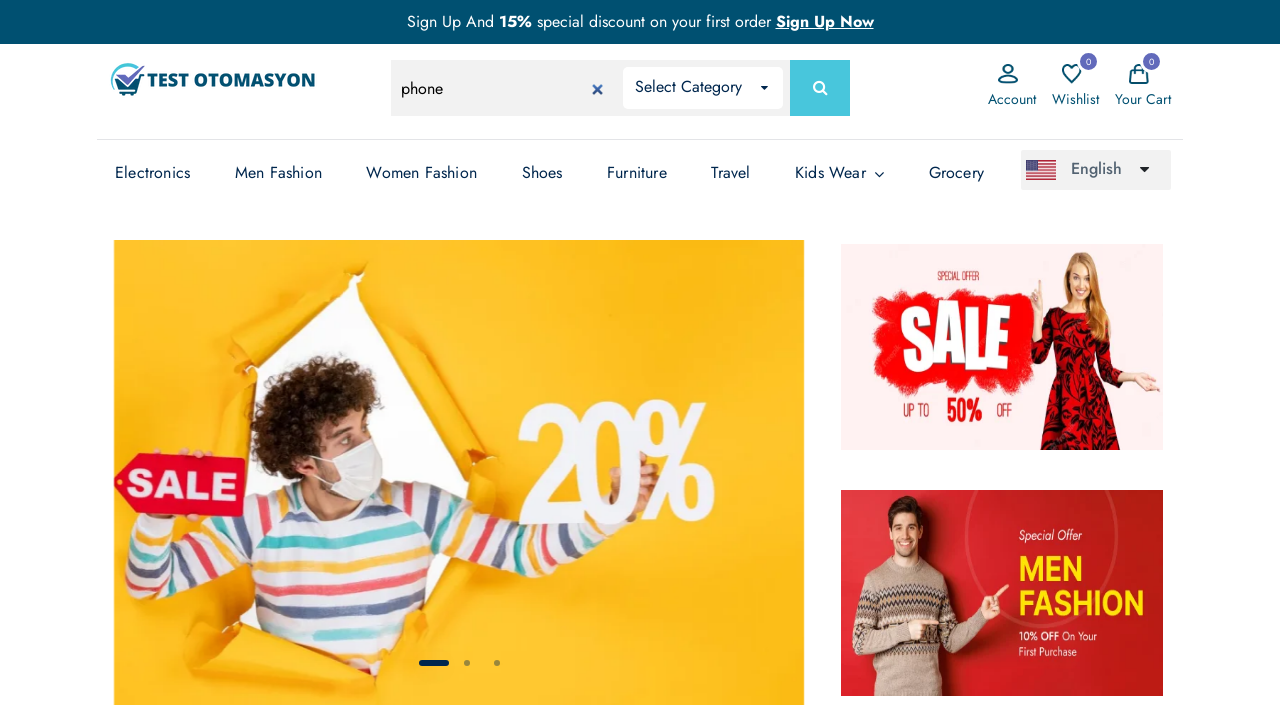

Pressed Enter to submit search on #global-search
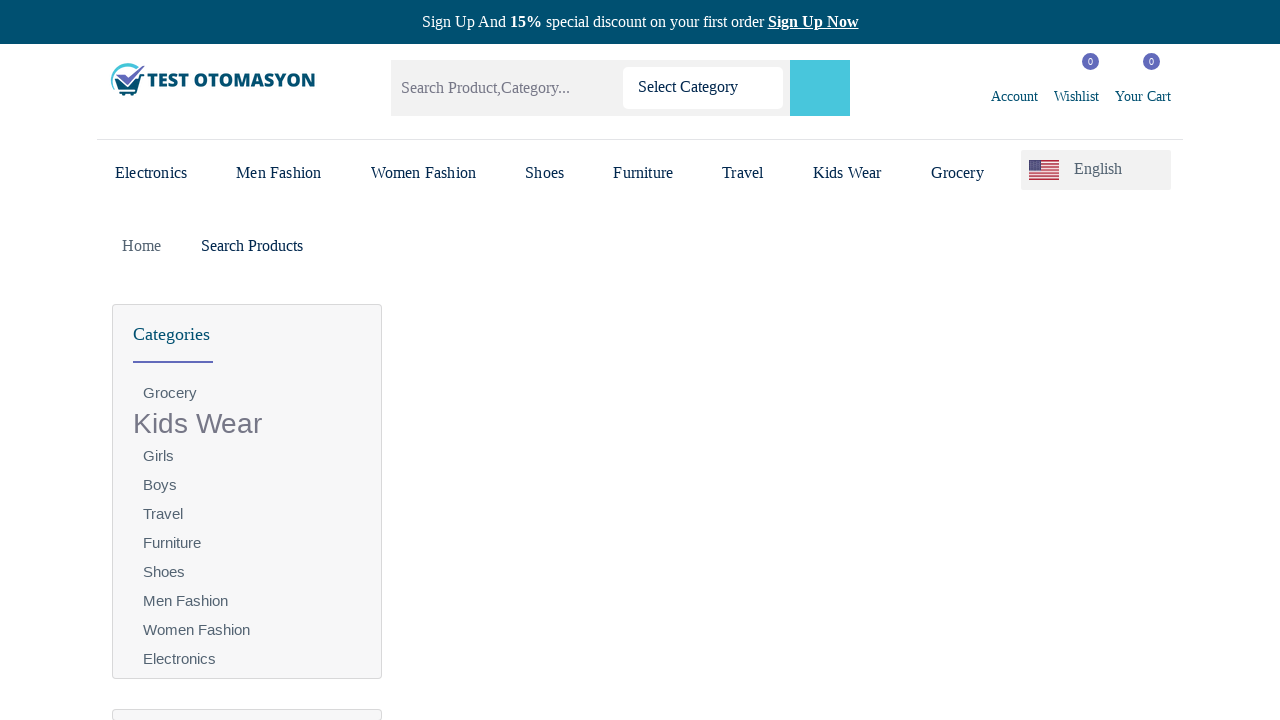

Search results loaded - product count text visible
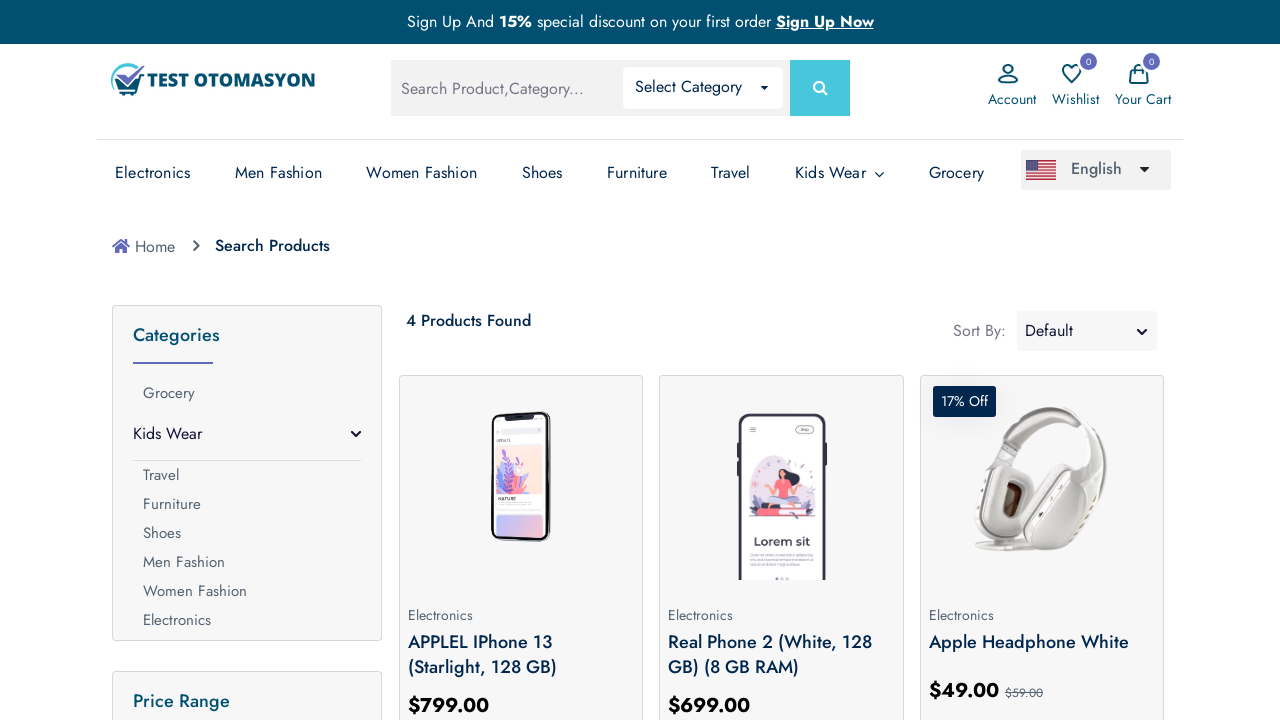

Retrieved product count text: 4 Products Found
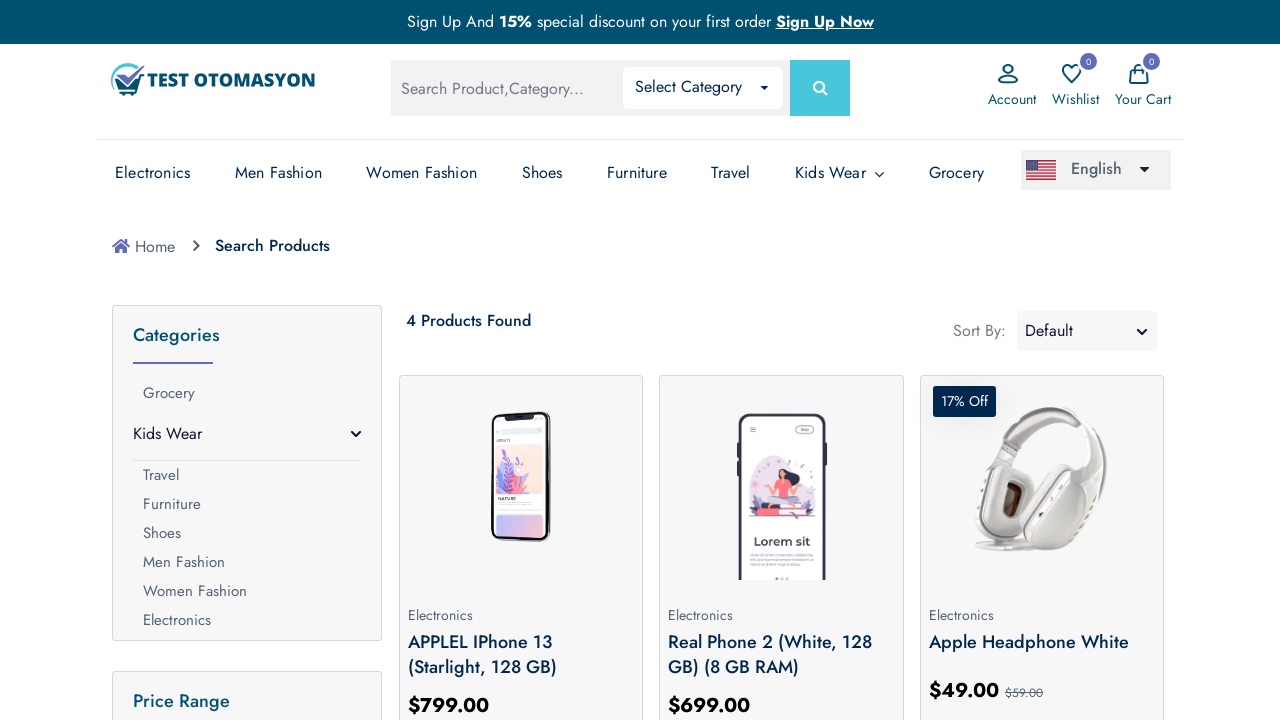

Verified that search returned products (not '0 Products Found')
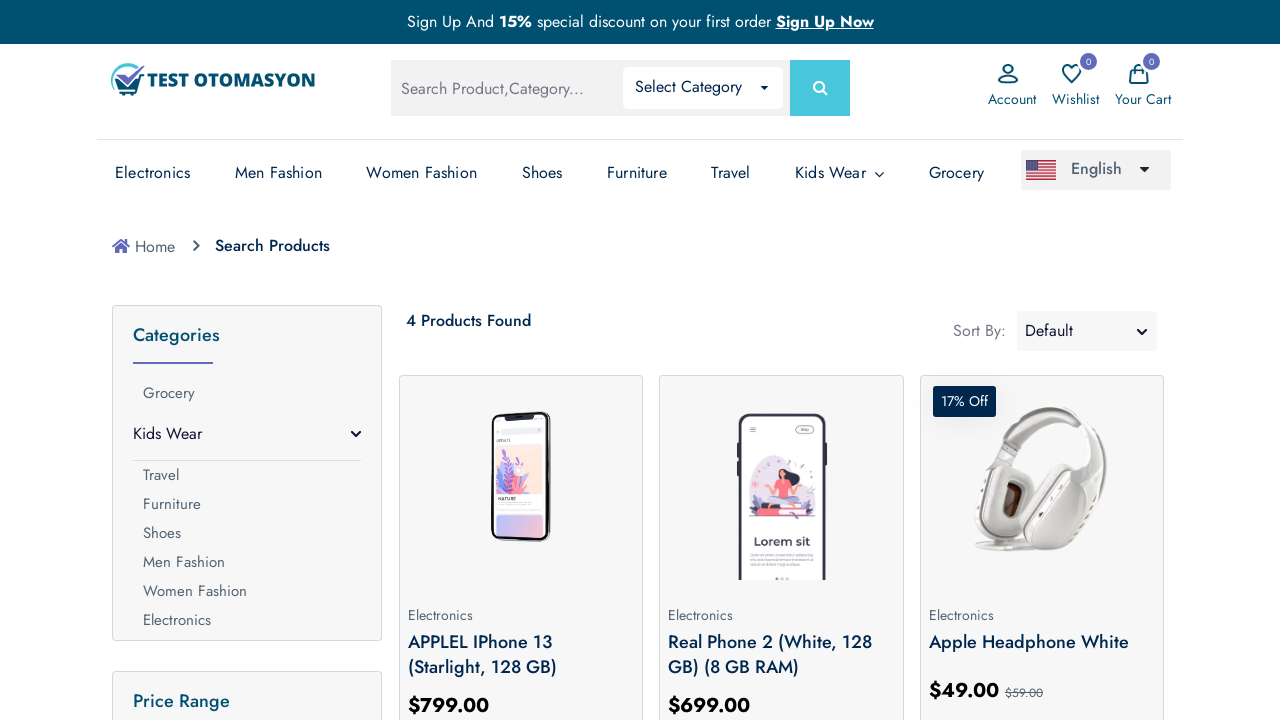

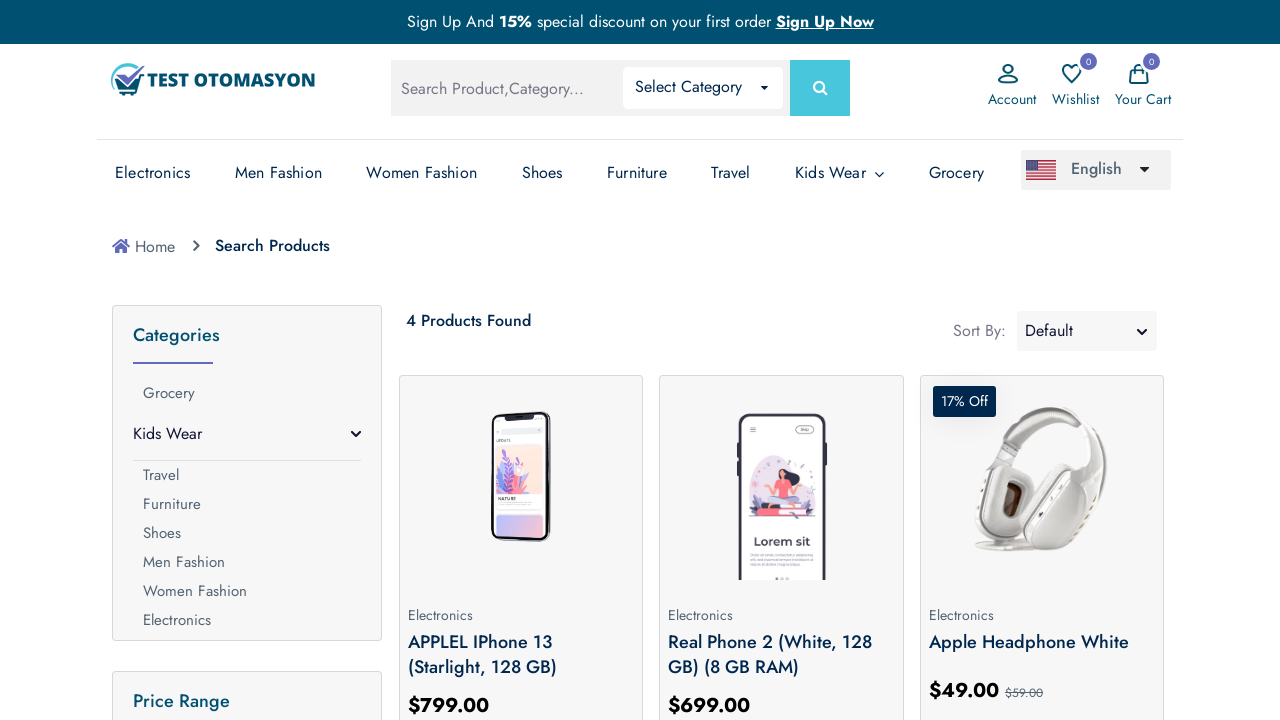